Tests a text box form by filling in user name, email, current address, and permanent address fields, then submitting the form

Starting URL: https://demoqa.com/text-box

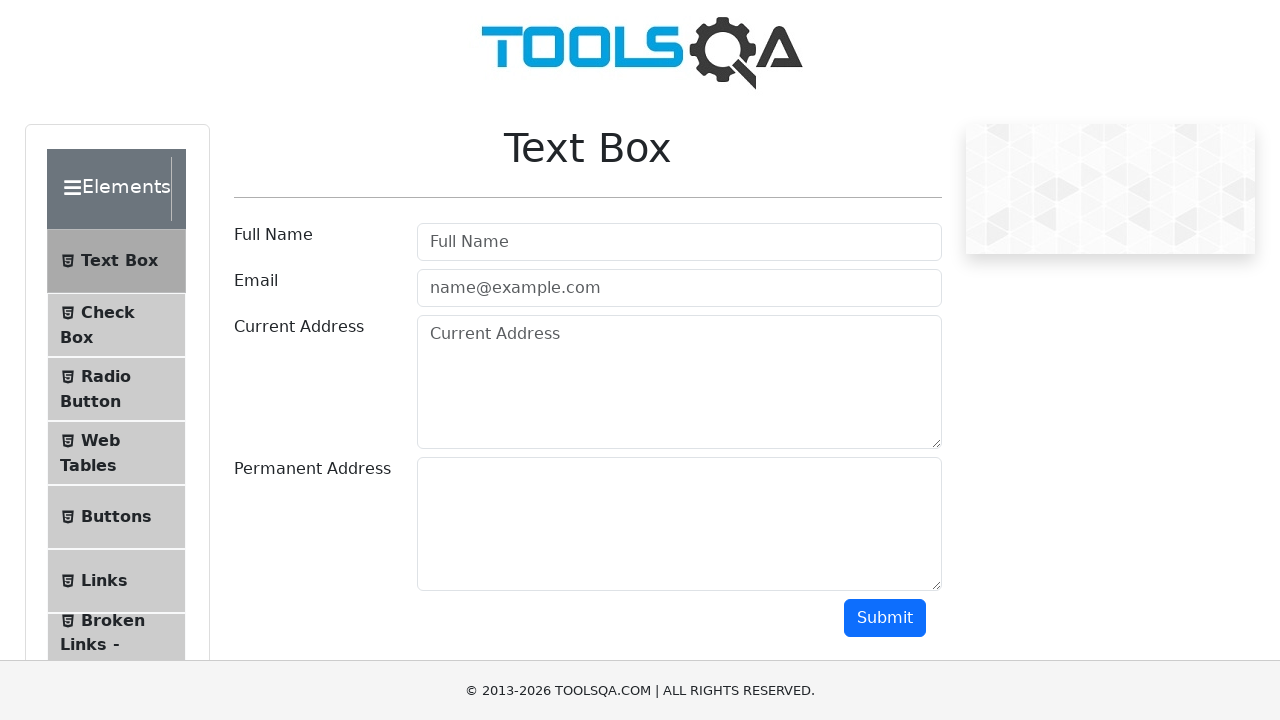

Filled user name field with 'Jennifer' on #userName
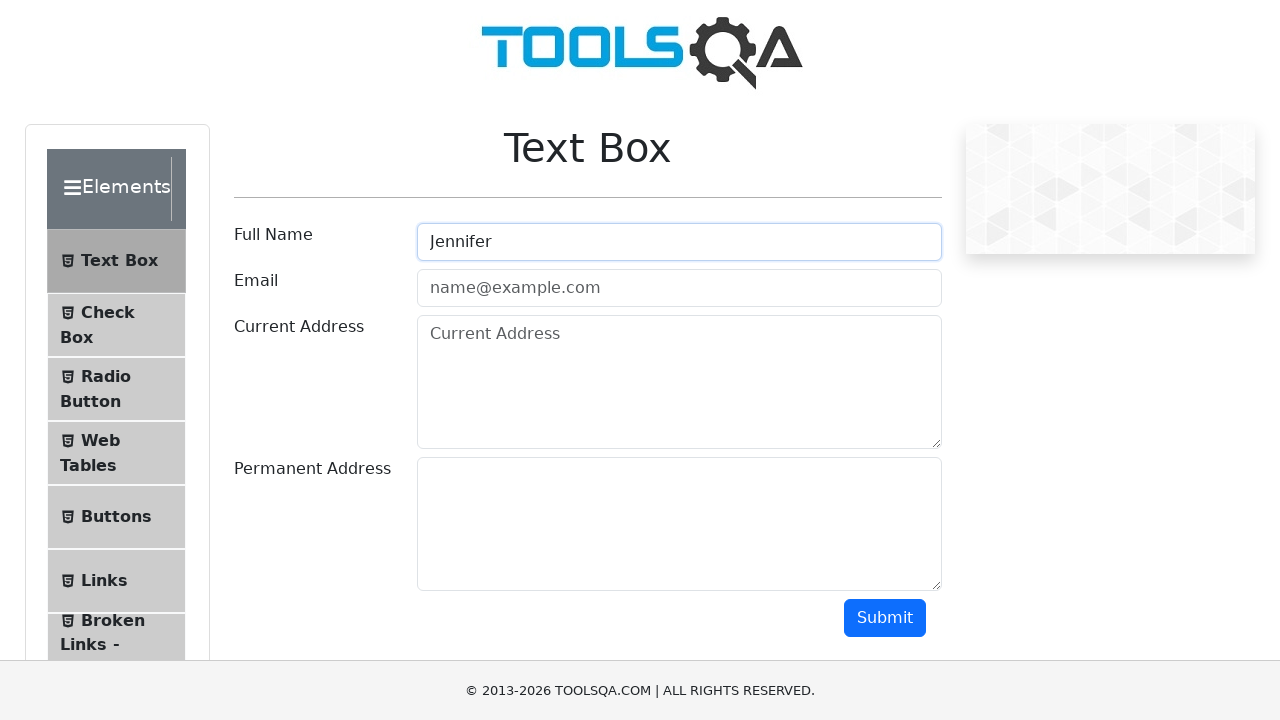

Filled email field with 'jennifer.smith@example.com' on #userEmail
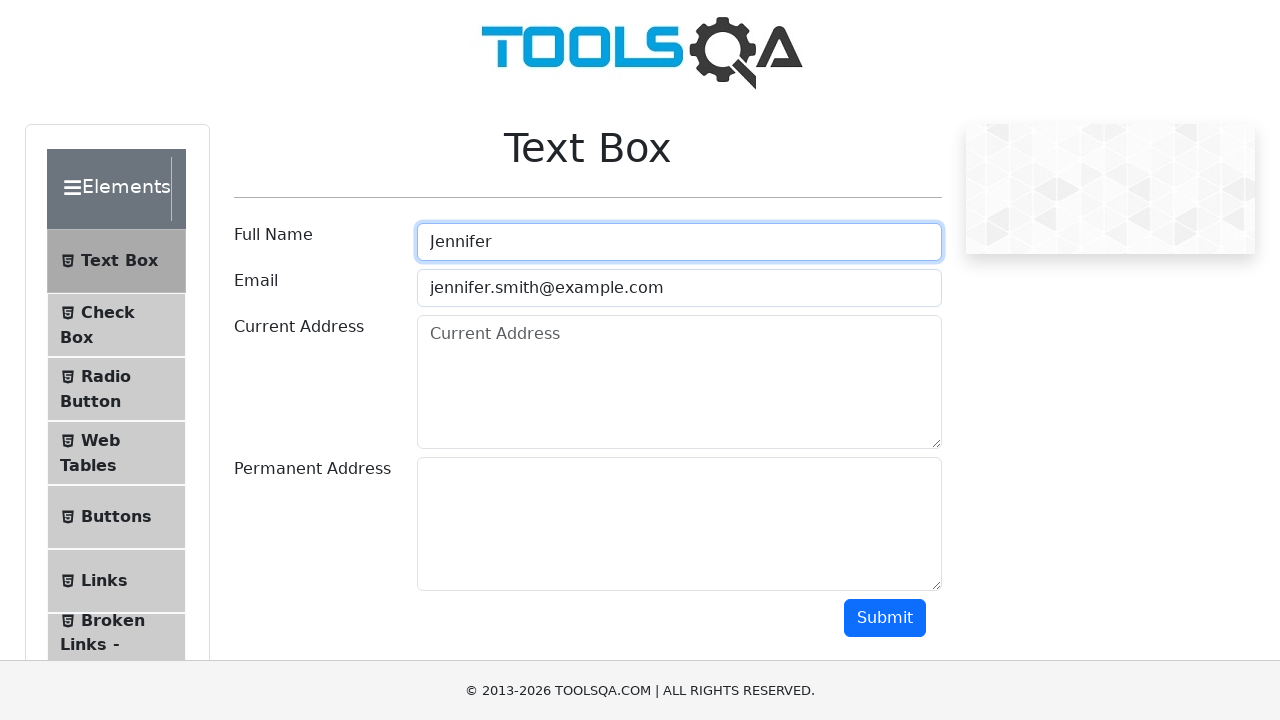

Filled current address field with '123 Oak Street, Austin' on #currentAddress
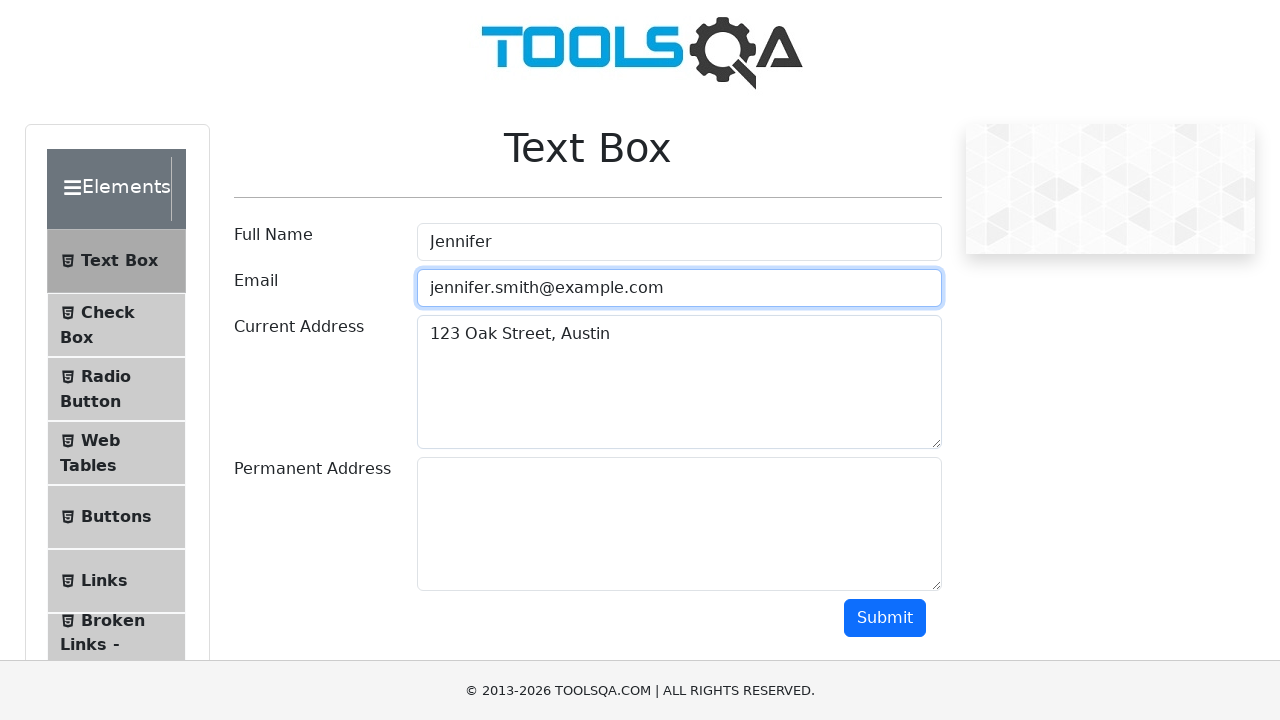

Filled permanent address field with '456 Pine Avenue, Dallas' on #permanentAddress
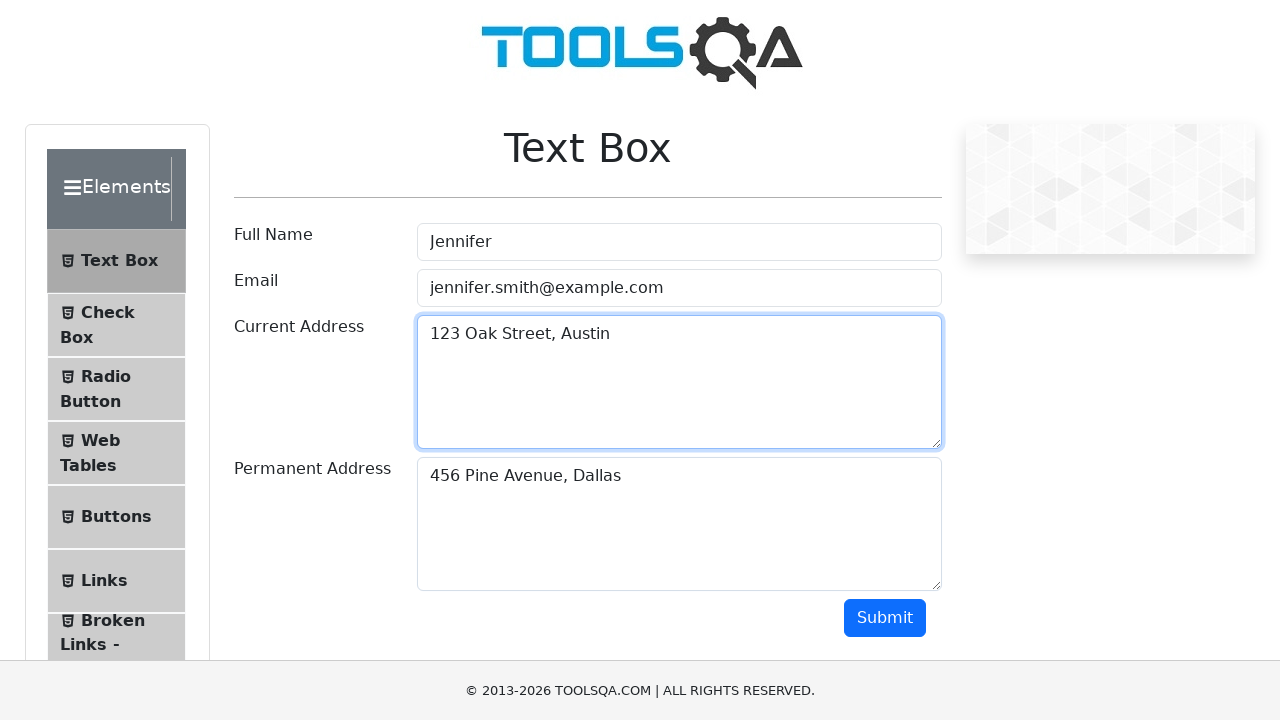

Clicked submit button to submit the text box form at (885, 618) on #submit
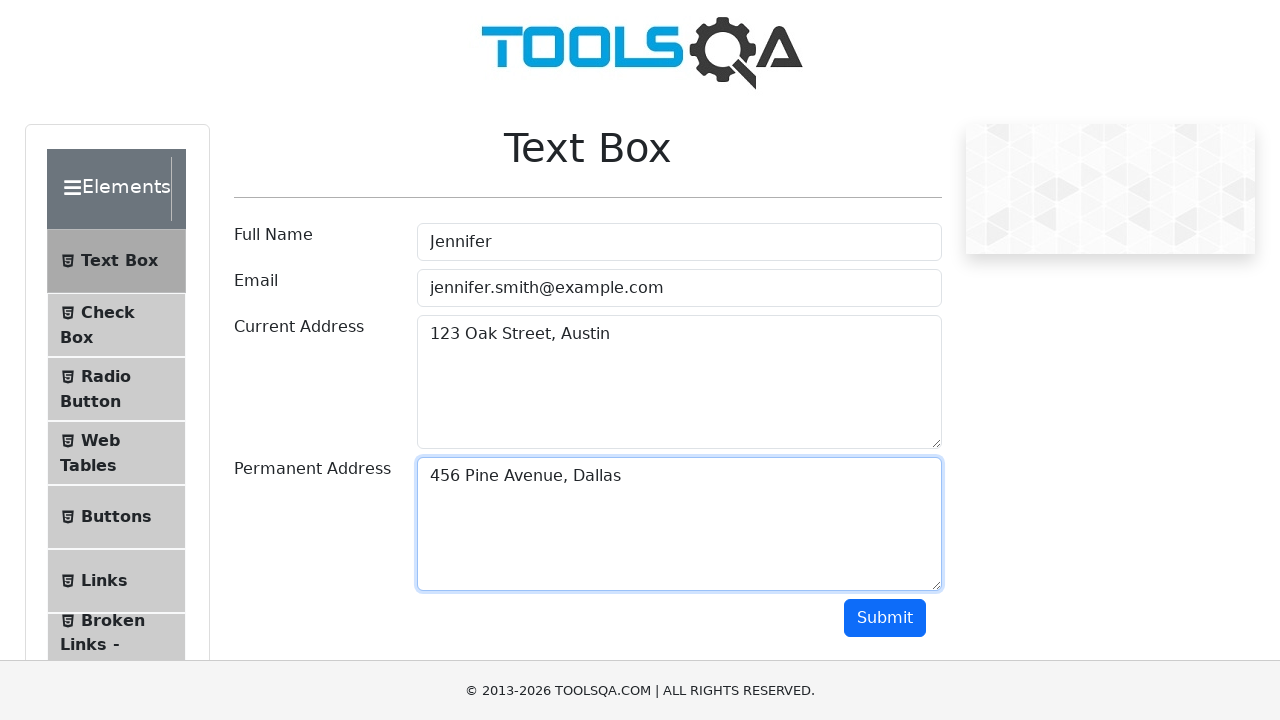

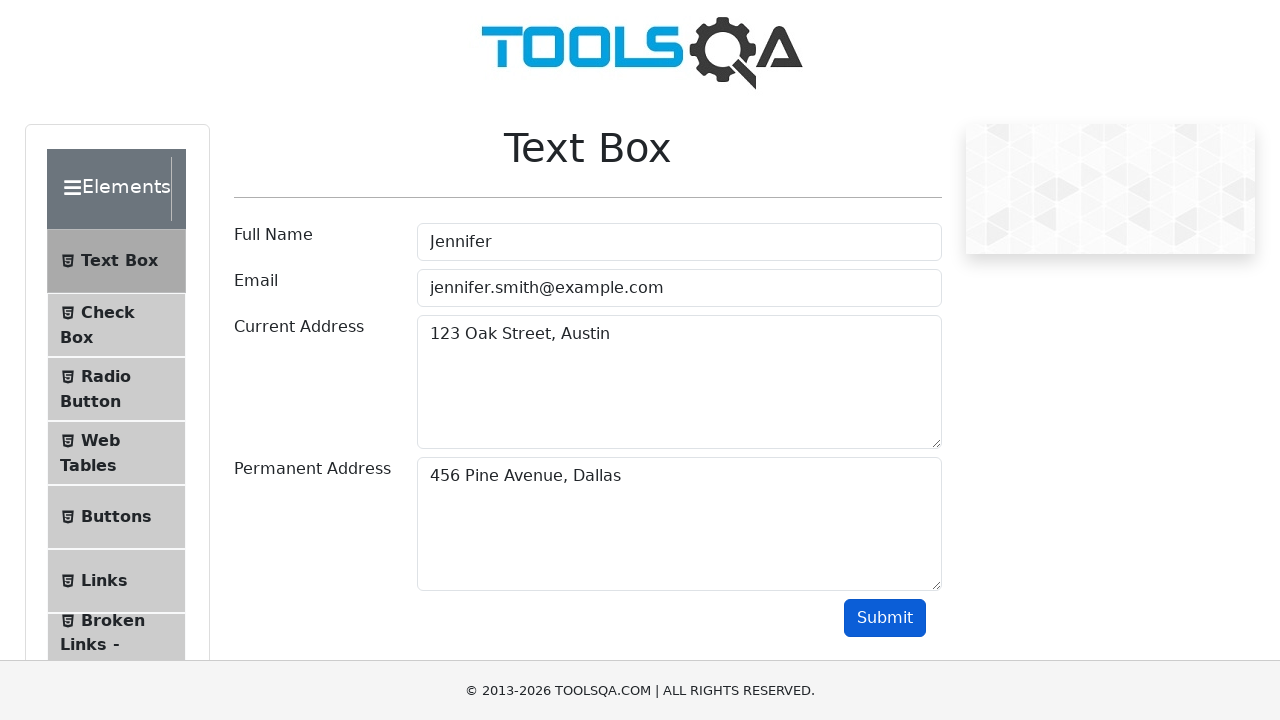